Tests alert handling functionality by entering a name, triggering different types of alerts (standard and confirm), and accepting or dismissing them

Starting URL: https://rahulshettyacademy.com/AutomationPractice/

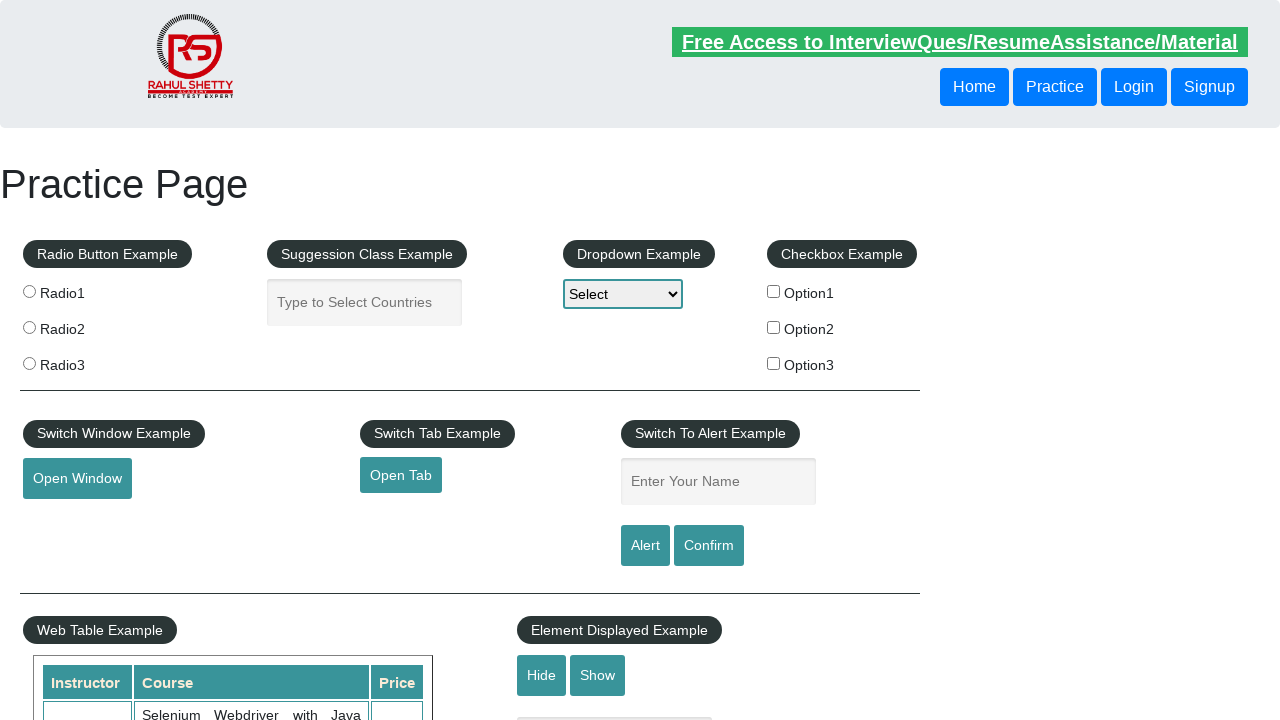

Entered 'Raju' in the name input field on #name
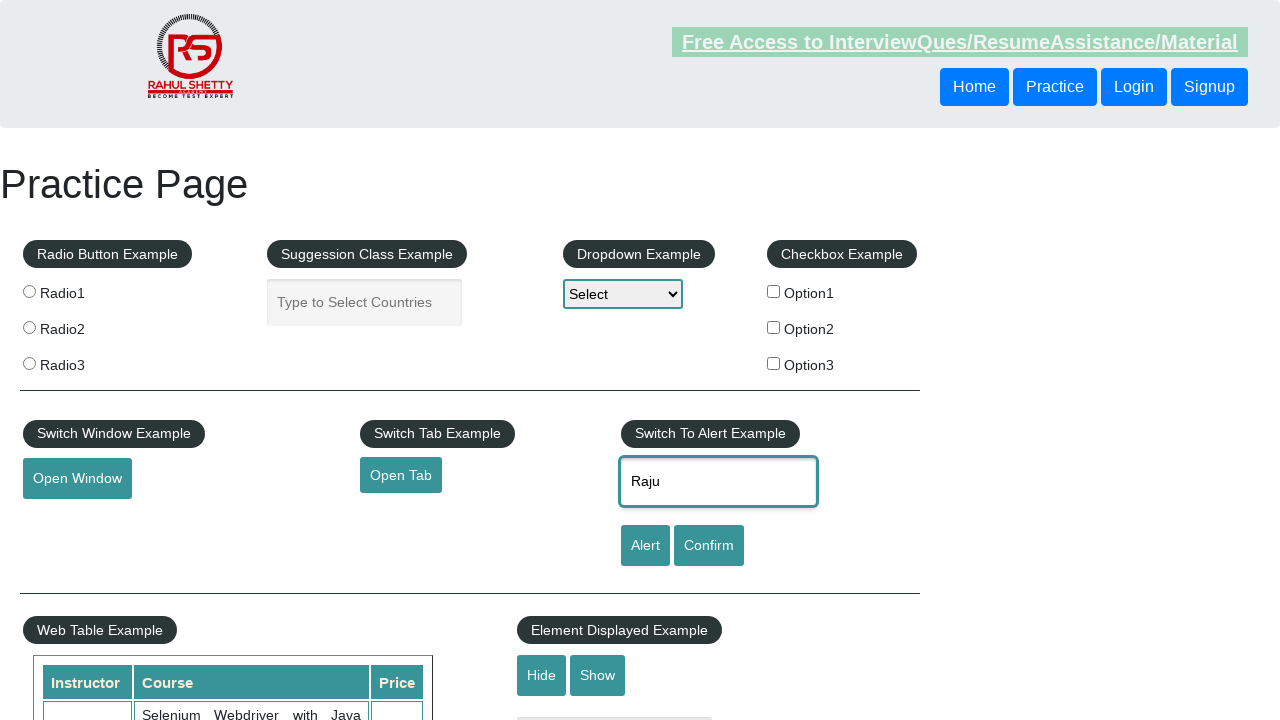

Clicked alert button to trigger standard alert at (645, 546) on #alertbtn
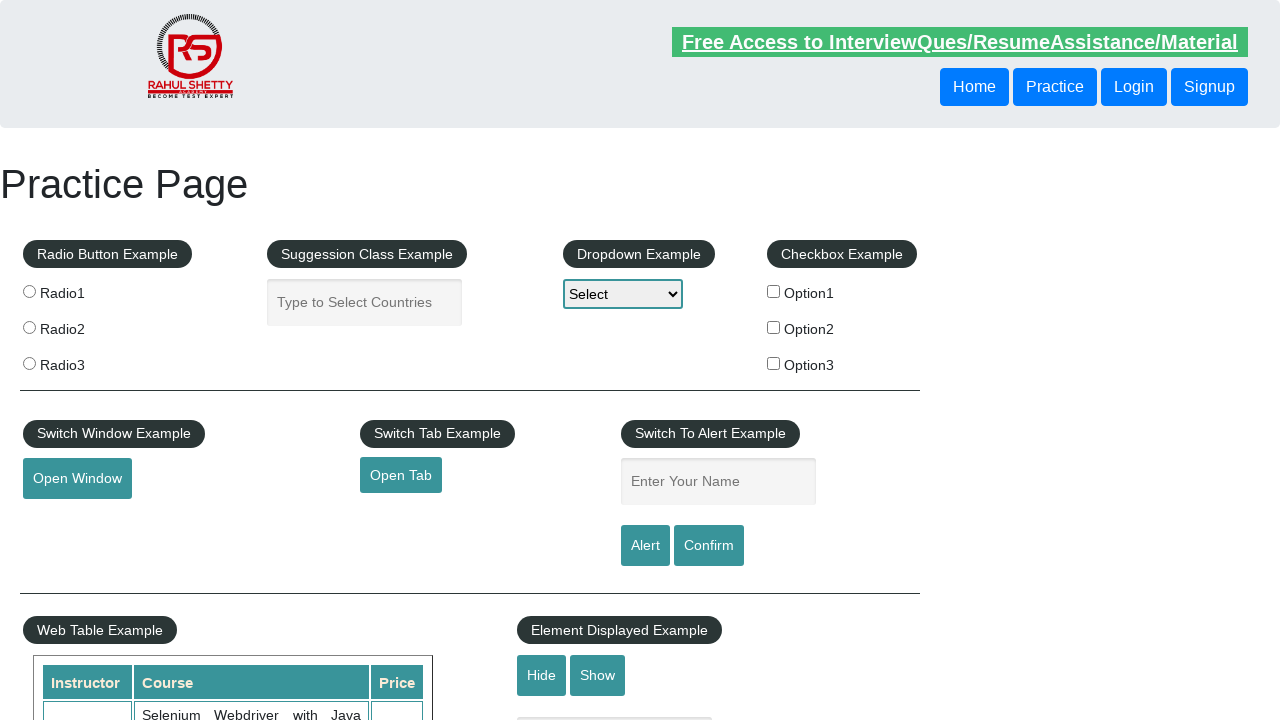

Set up handler to accept alert dialogs
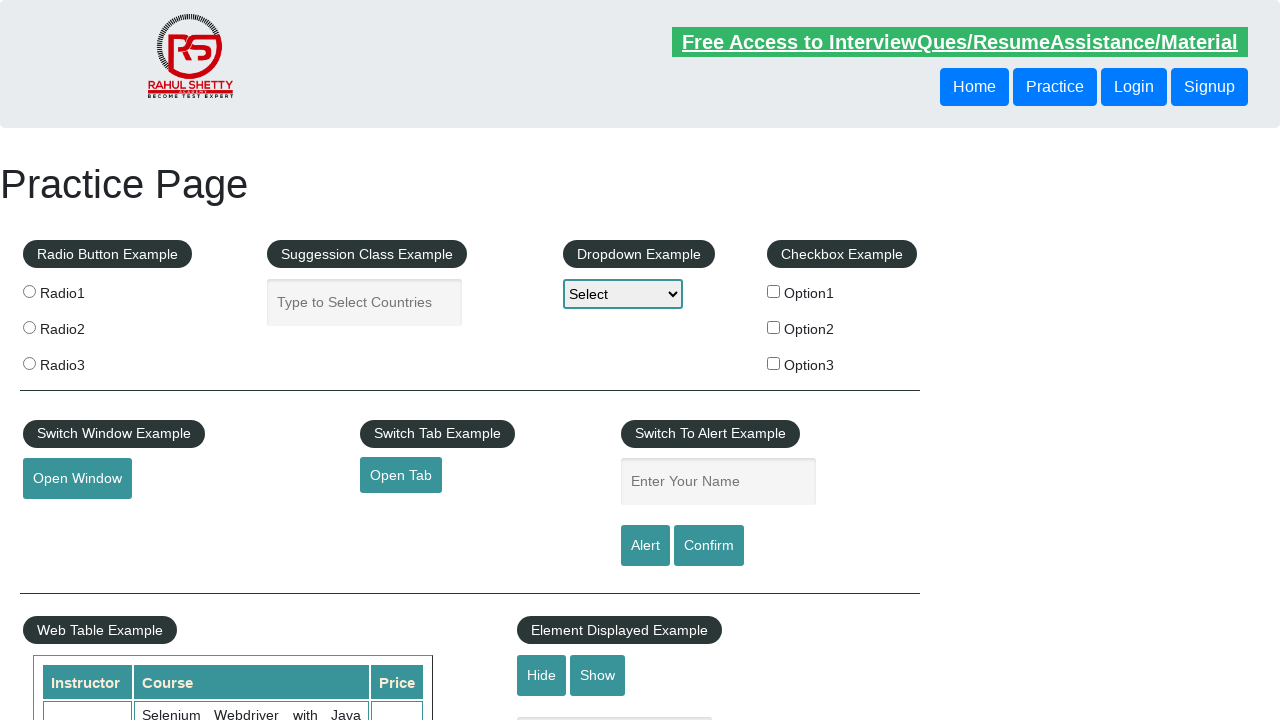

Waited for alert to be handled
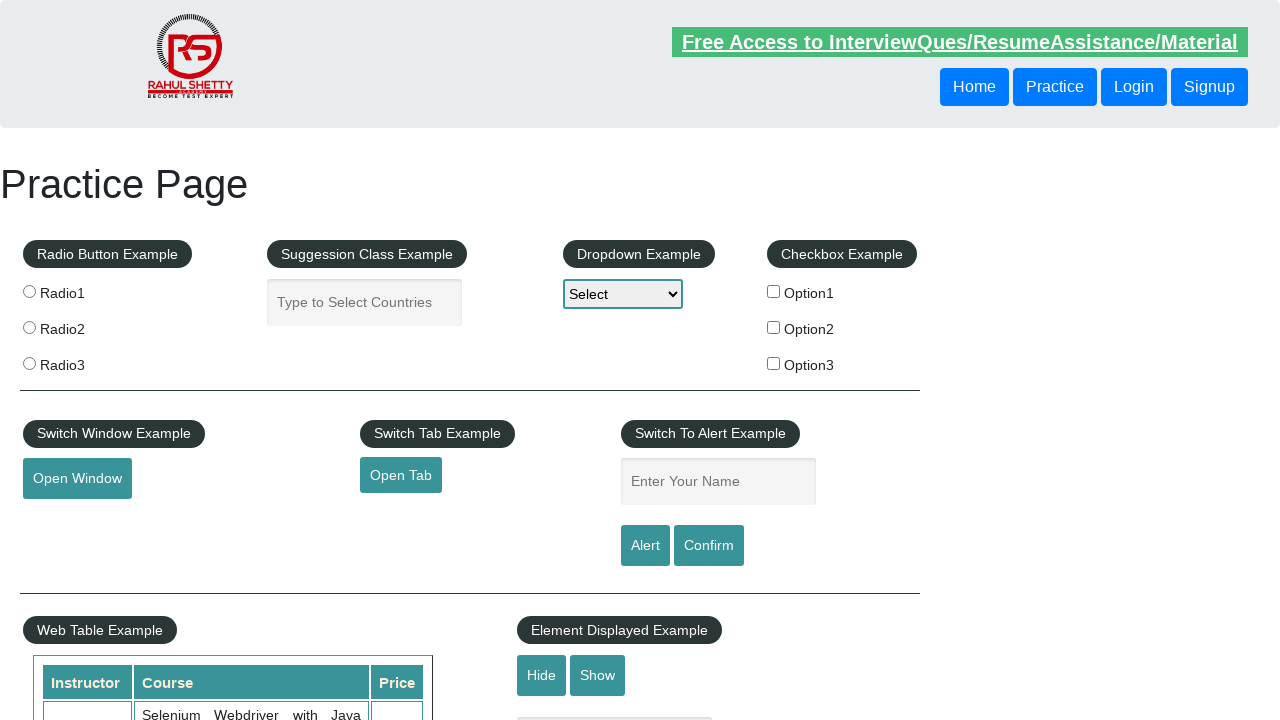

Clicked confirm button to trigger confirm alert at (709, 546) on #confirmbtn
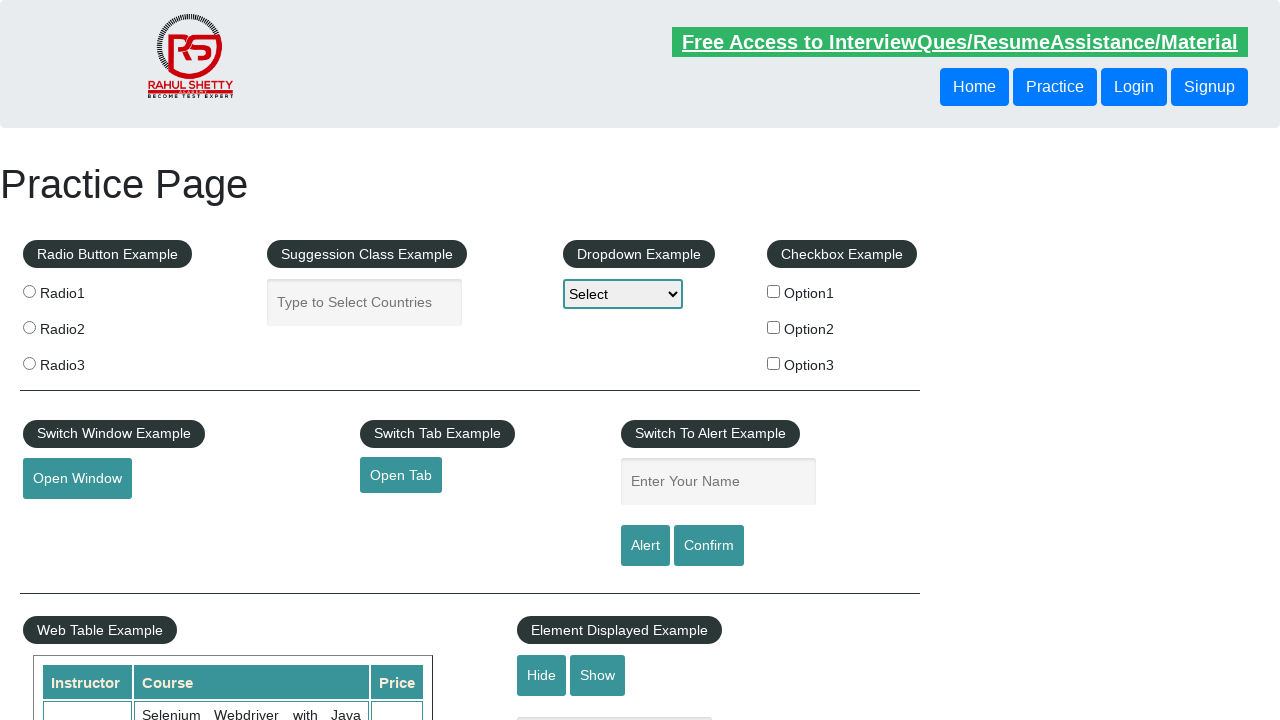

Set up handler to dismiss confirm dialogs
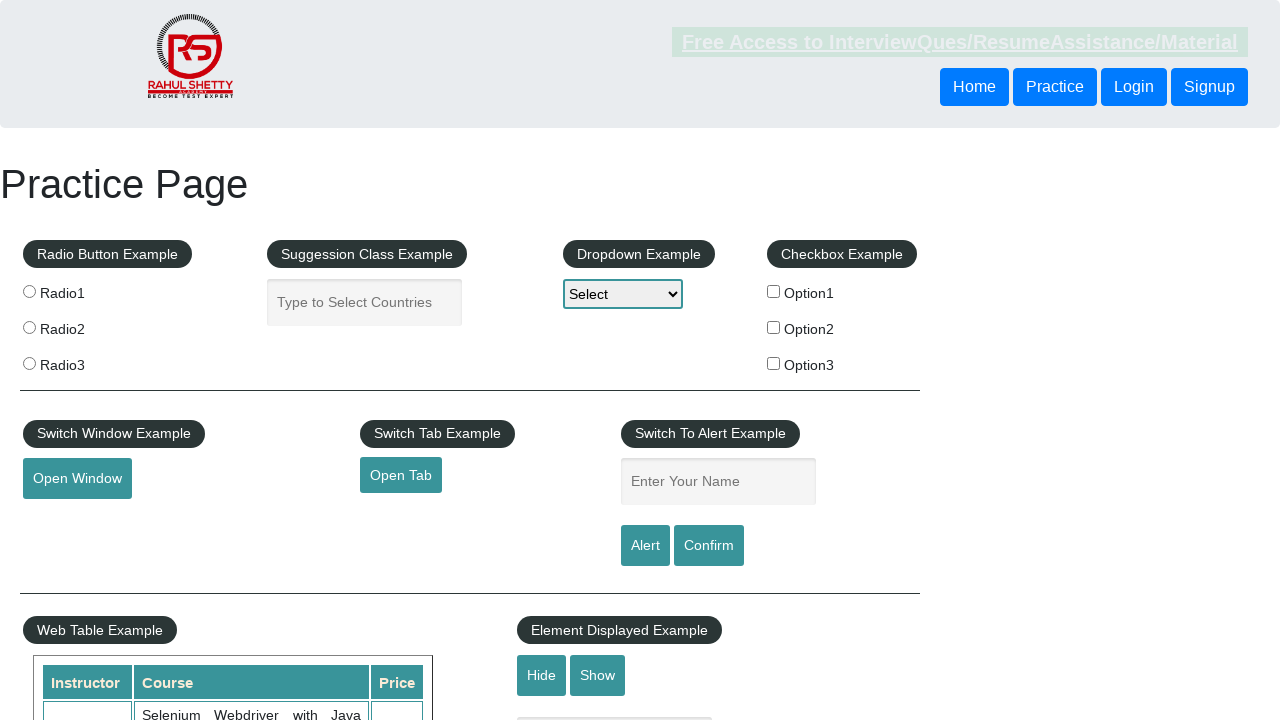

Waited for confirm dialog to be handled
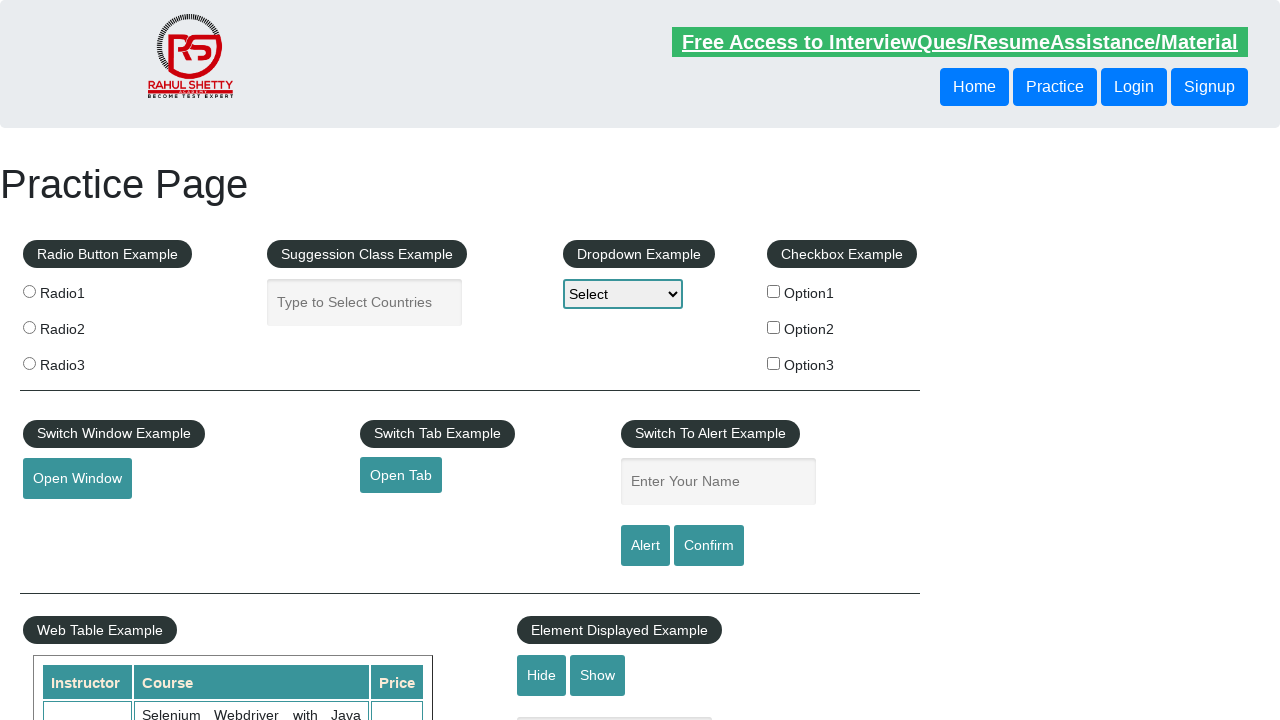

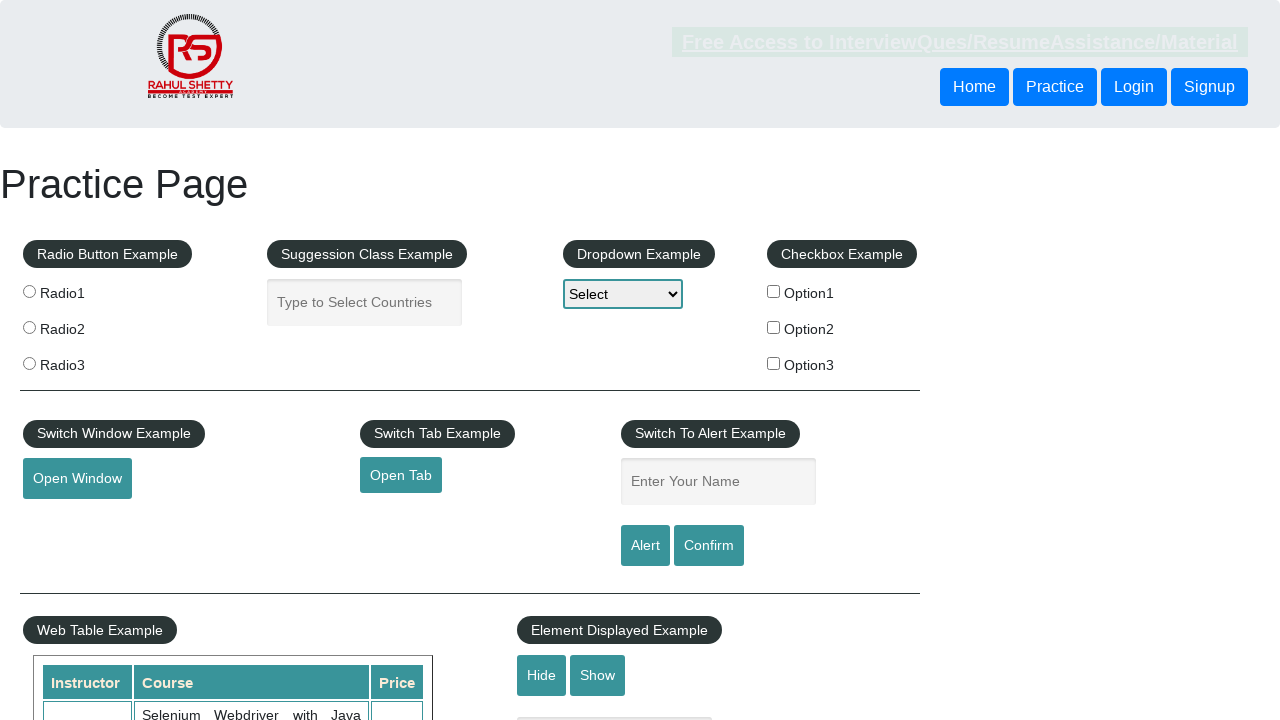